Tests Python.org search functionality by searching for "pycon" and verifying results are returned

Starting URL: http://www.python.org

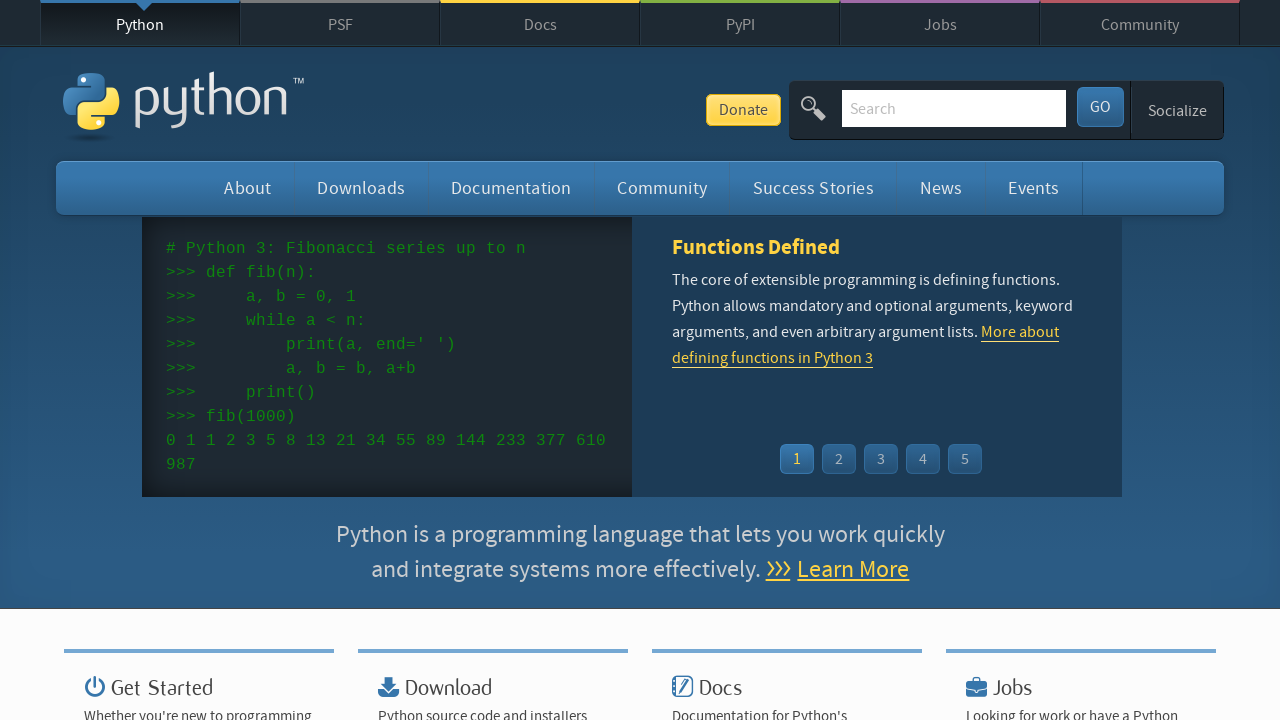

Filled search box with 'pycon' on input[name='q']
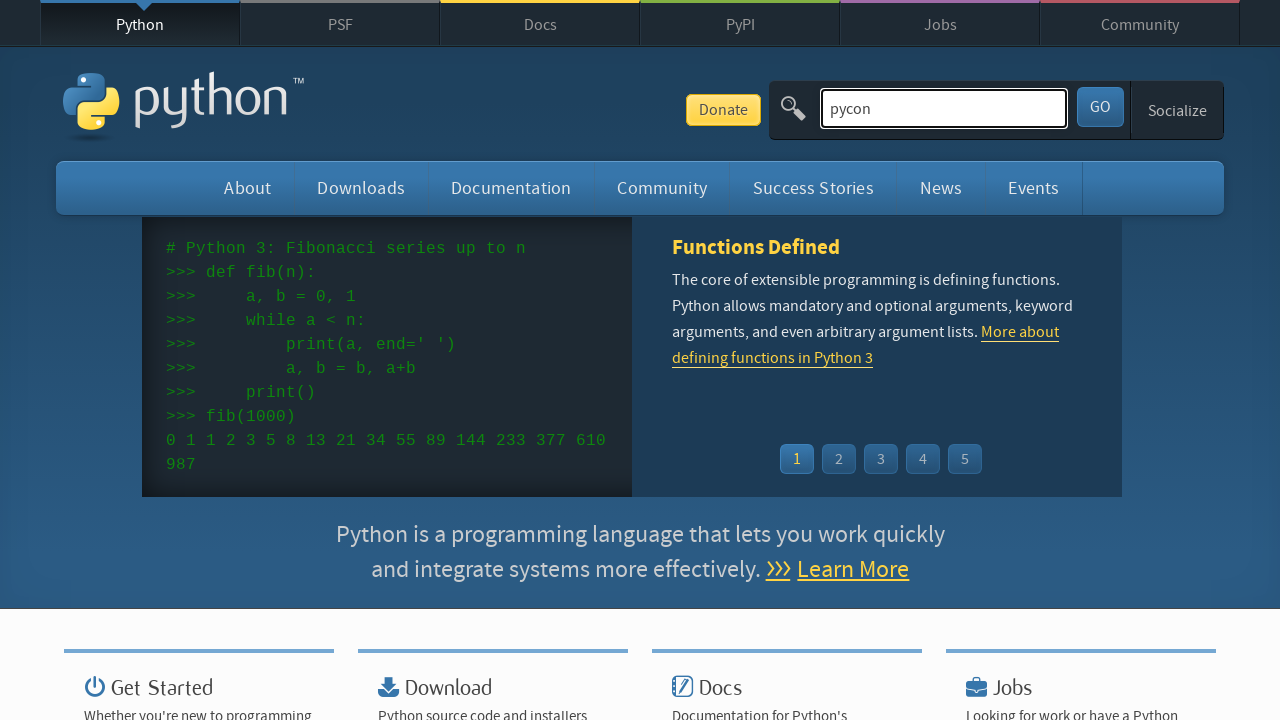

Pressed Enter to submit search for 'pycon' on input[name='q']
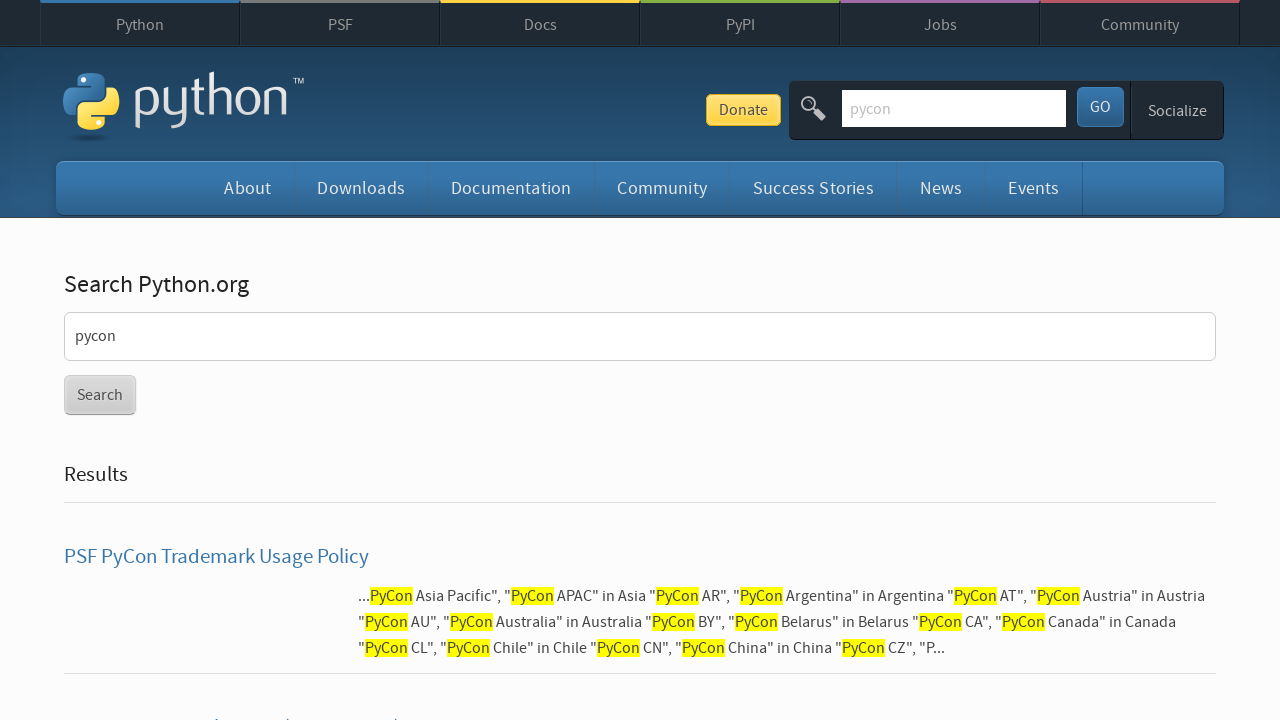

Search results page loaded successfully
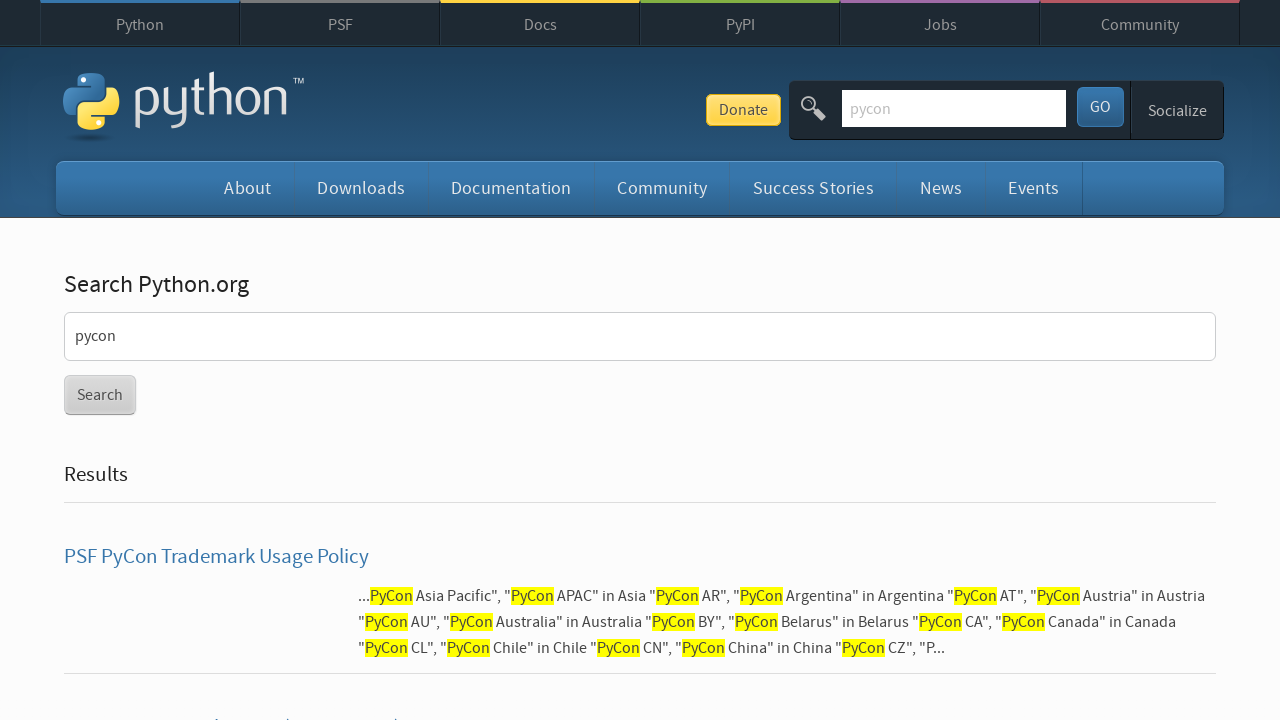

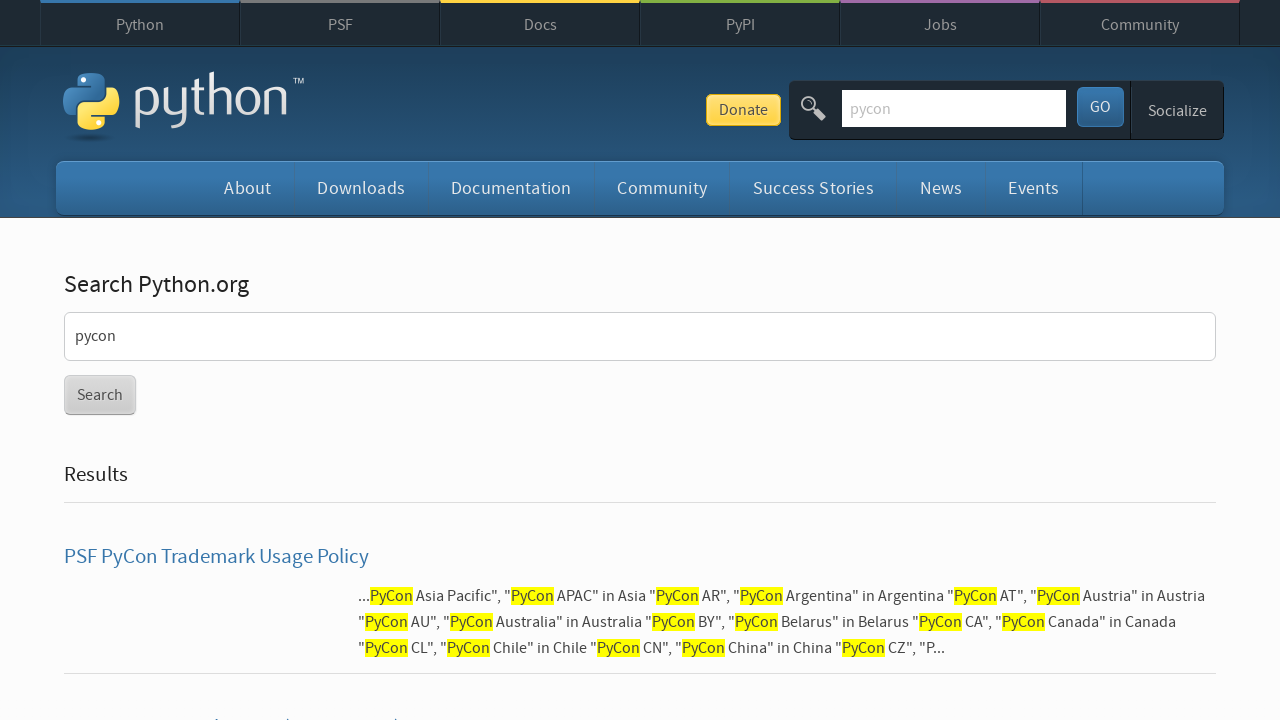